Tests a slow calculator application by setting a delay value, clicking calculator buttons (7 + 8 =), and verifying the result equals 15 after the calculation completes.

Starting URL: https://bonigarcia.dev/selenium-webdriver-java/slow-calculator.html

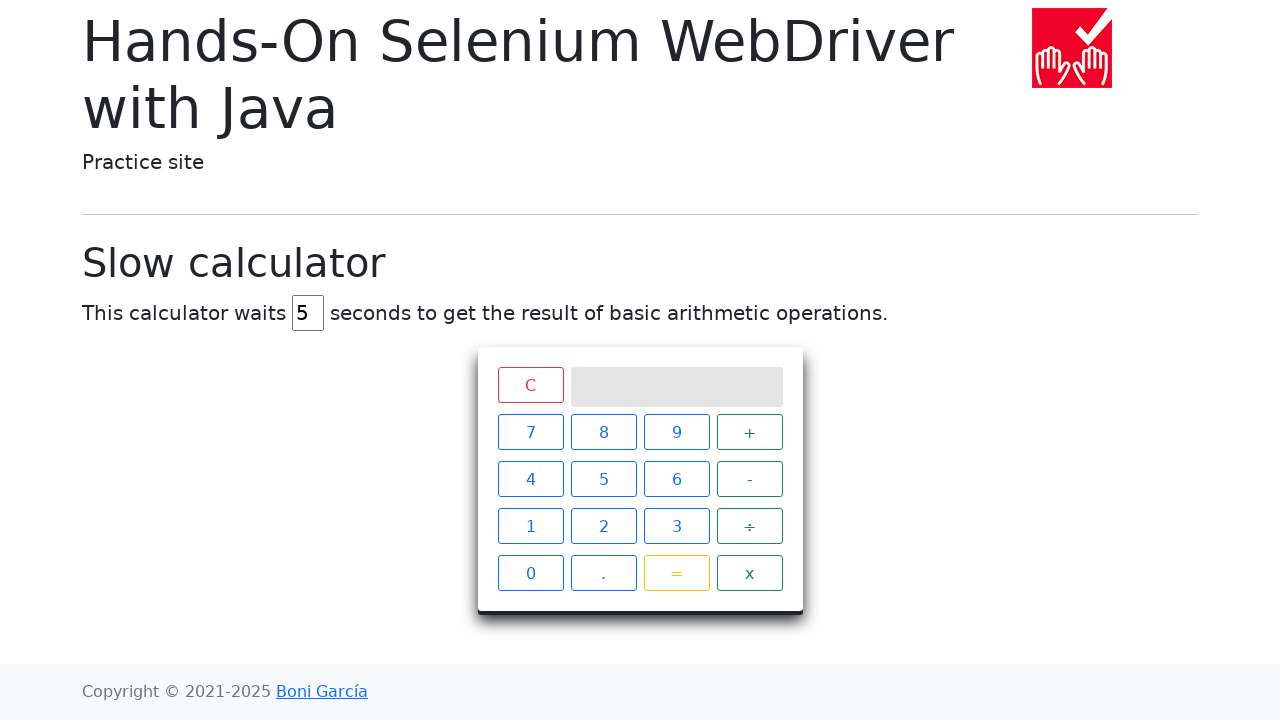

Clicked on the delay input field at (308, 313) on #delay
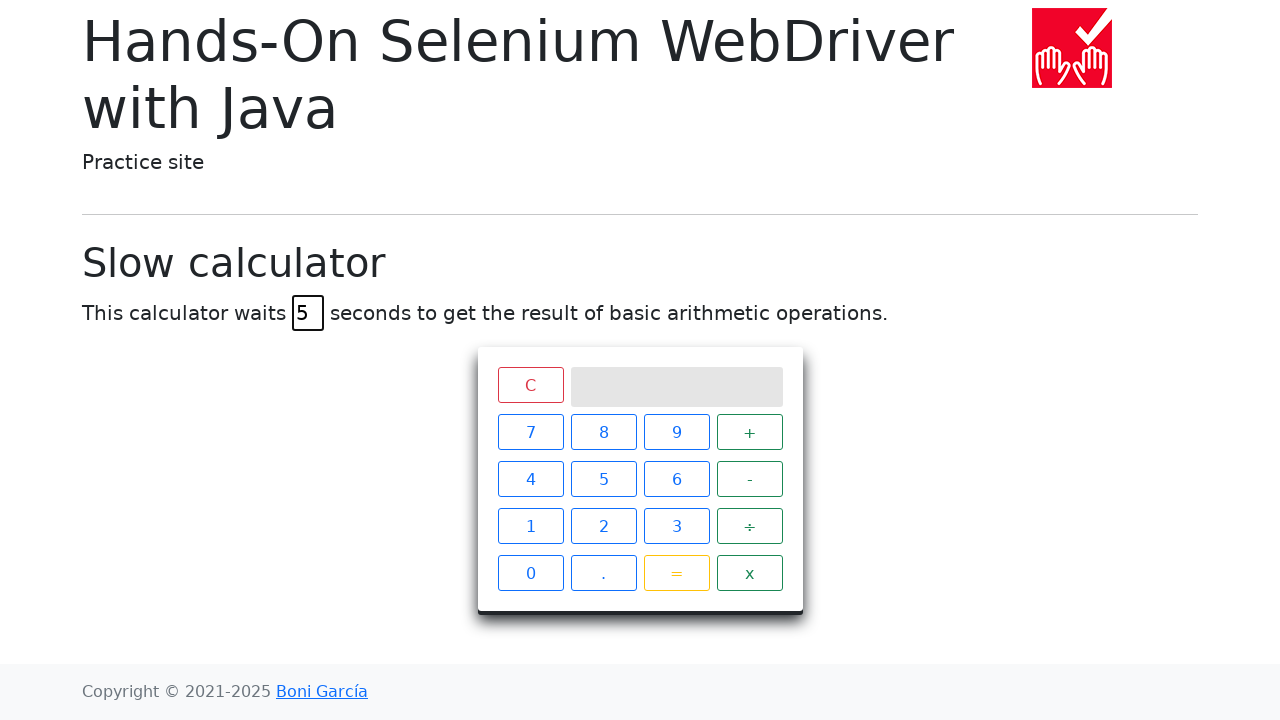

Filled delay input field with value '45' on #delay
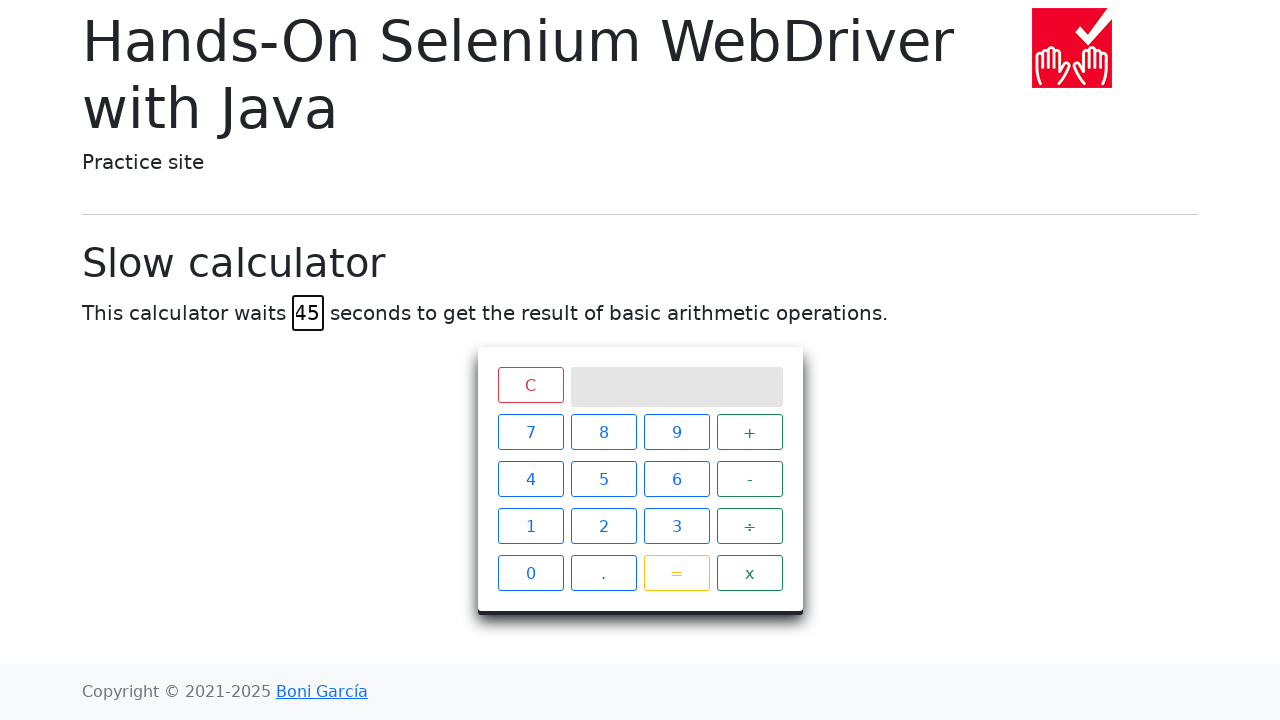

Clicked calculator button '7' at (530, 432) on span:text-is('7')
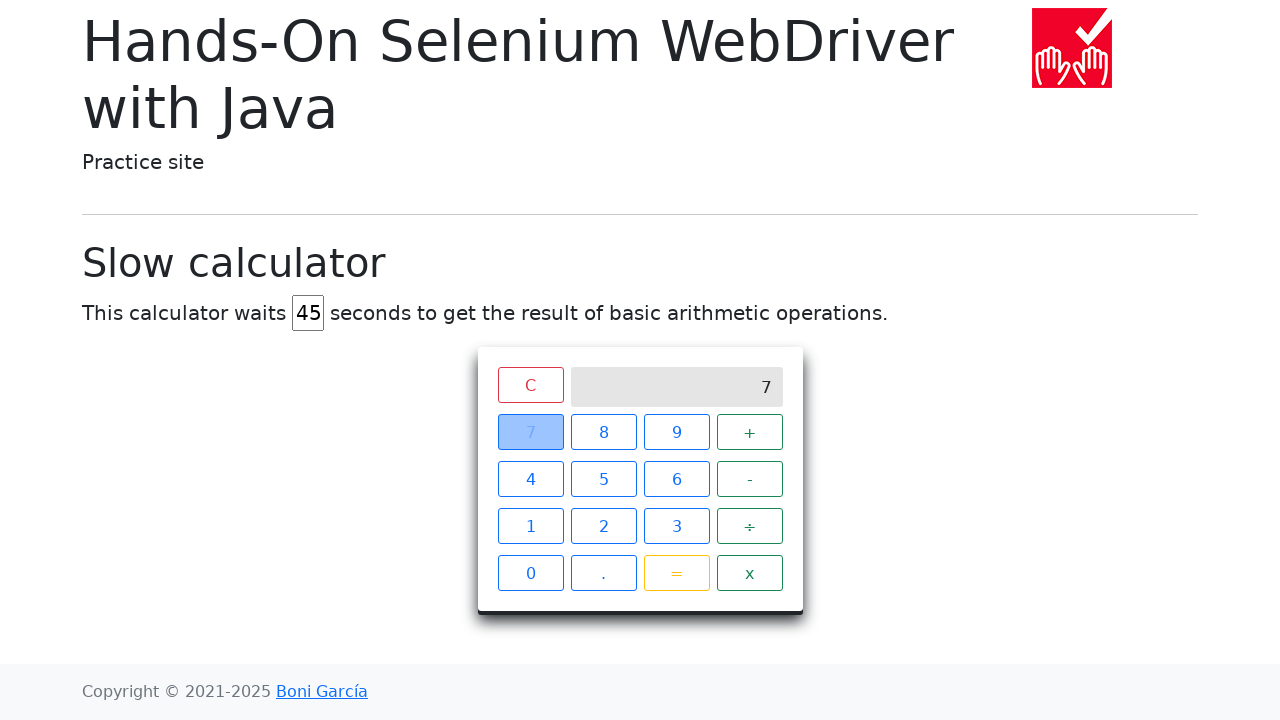

Clicked calculator button '+' at (750, 432) on span:text-is('+')
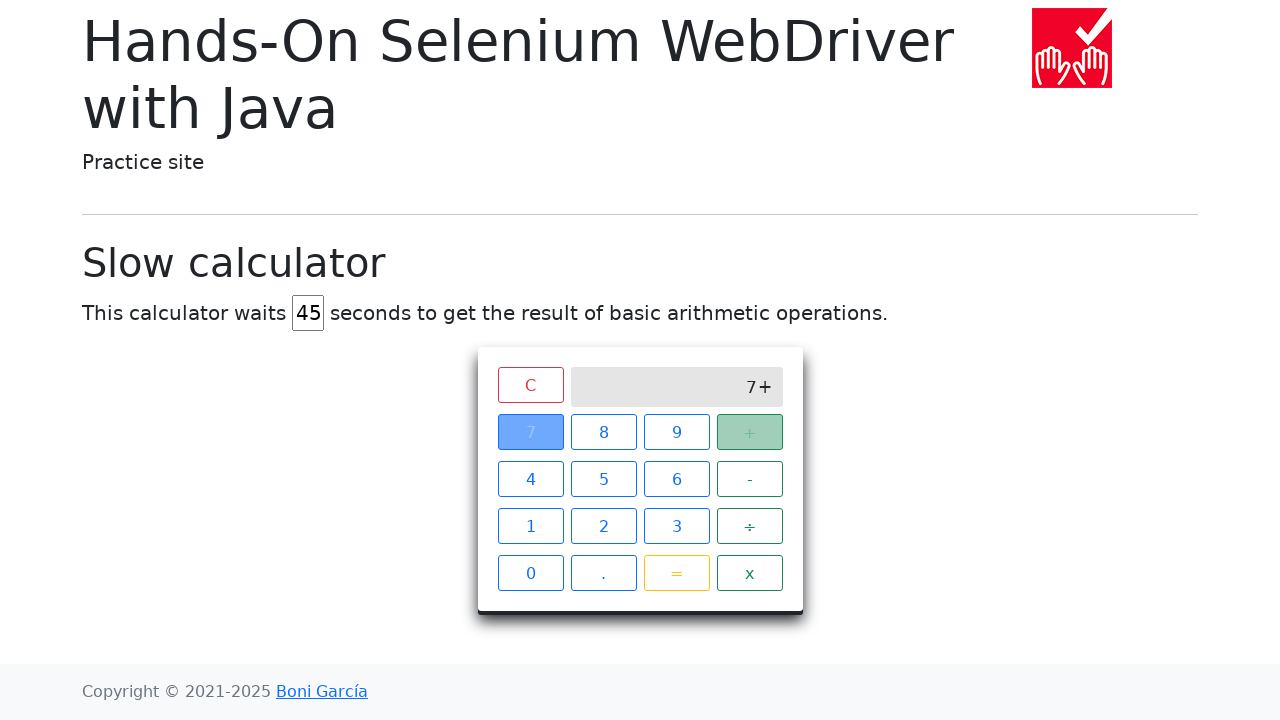

Clicked calculator button '8' at (604, 432) on span:text-is('8')
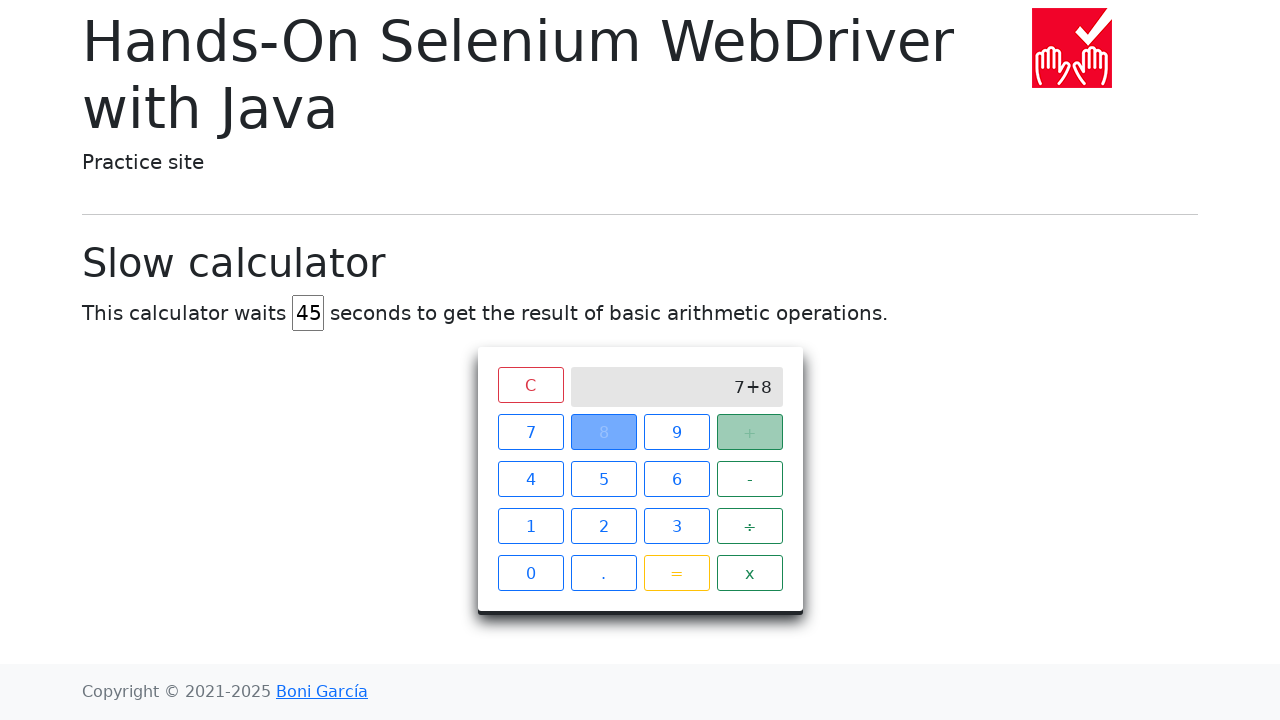

Clicked calculator button '=' at (676, 573) on span:text-is('=')
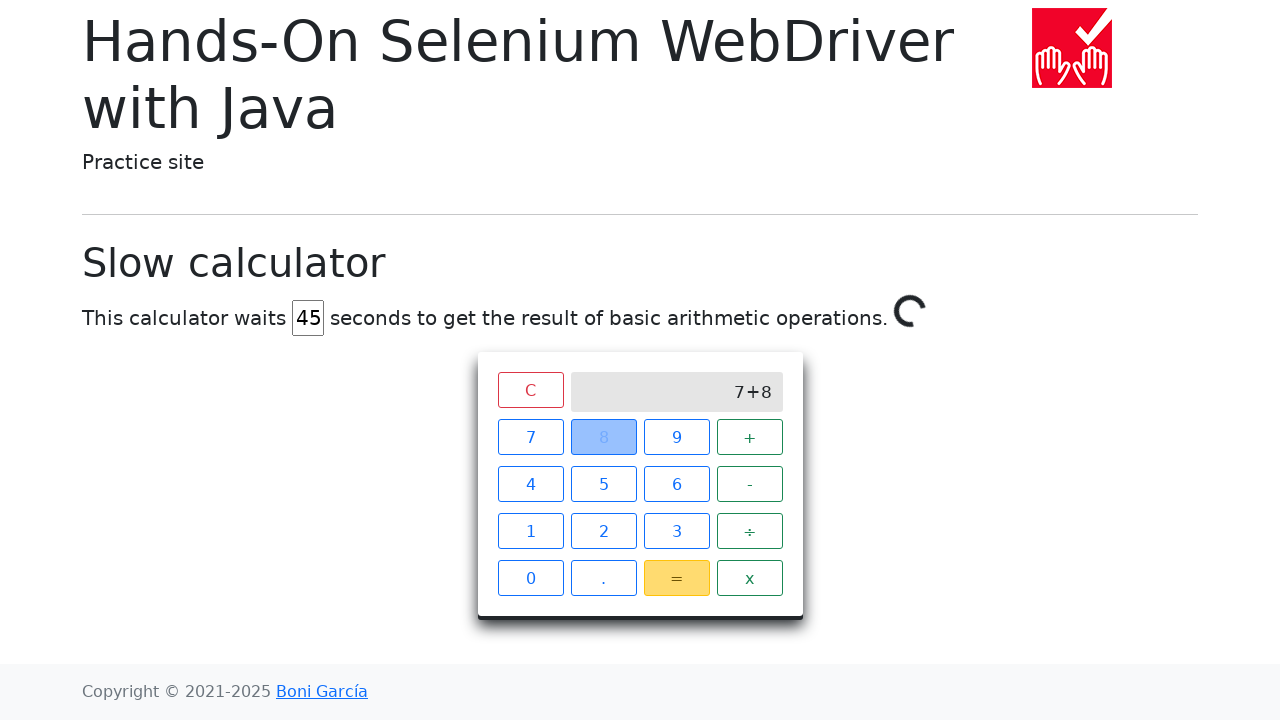

Verified calculation result equals 15
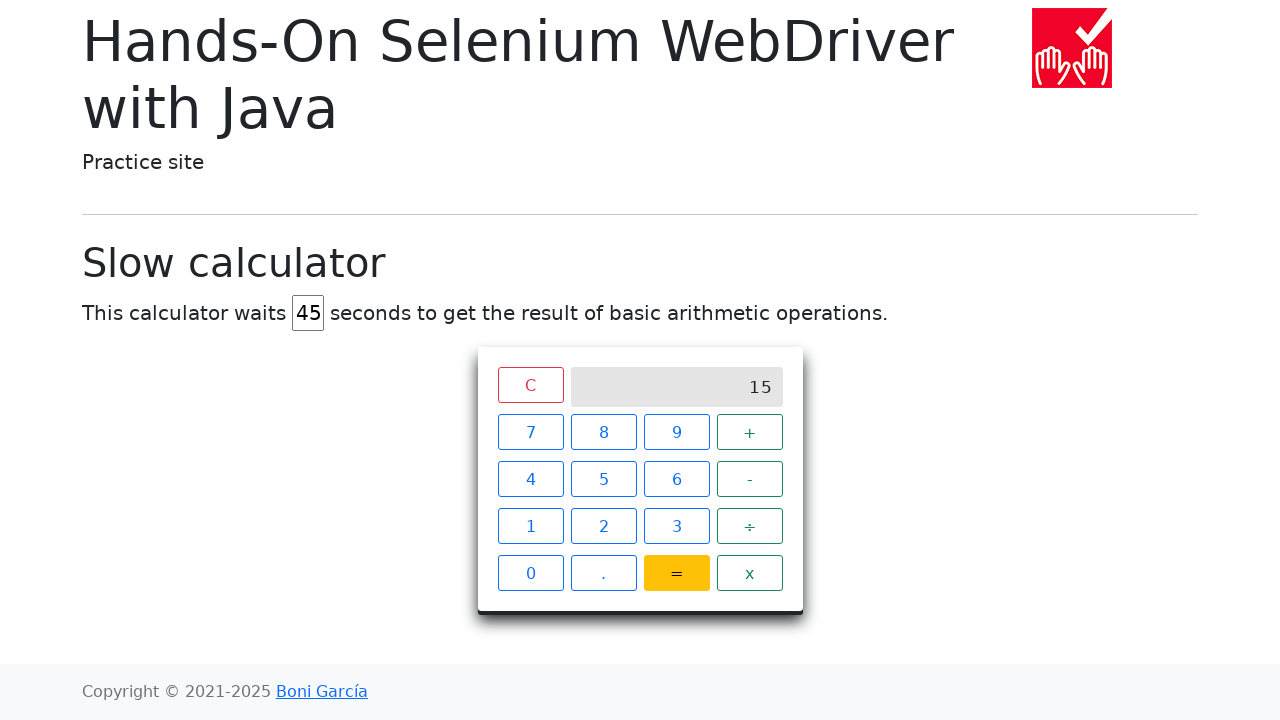

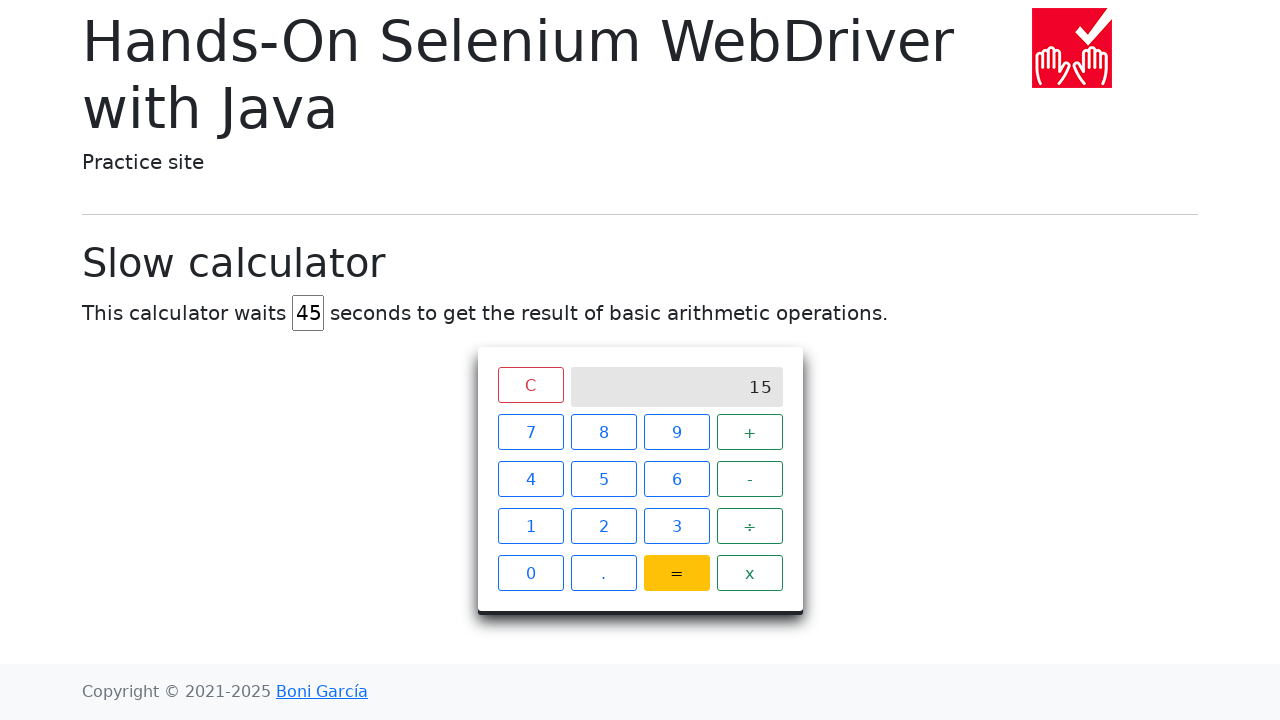